Navigates to DemoQA Interactions section and clicks on Selectable submenu, then verifies the page loads correctly

Starting URL: https://demoqa.com

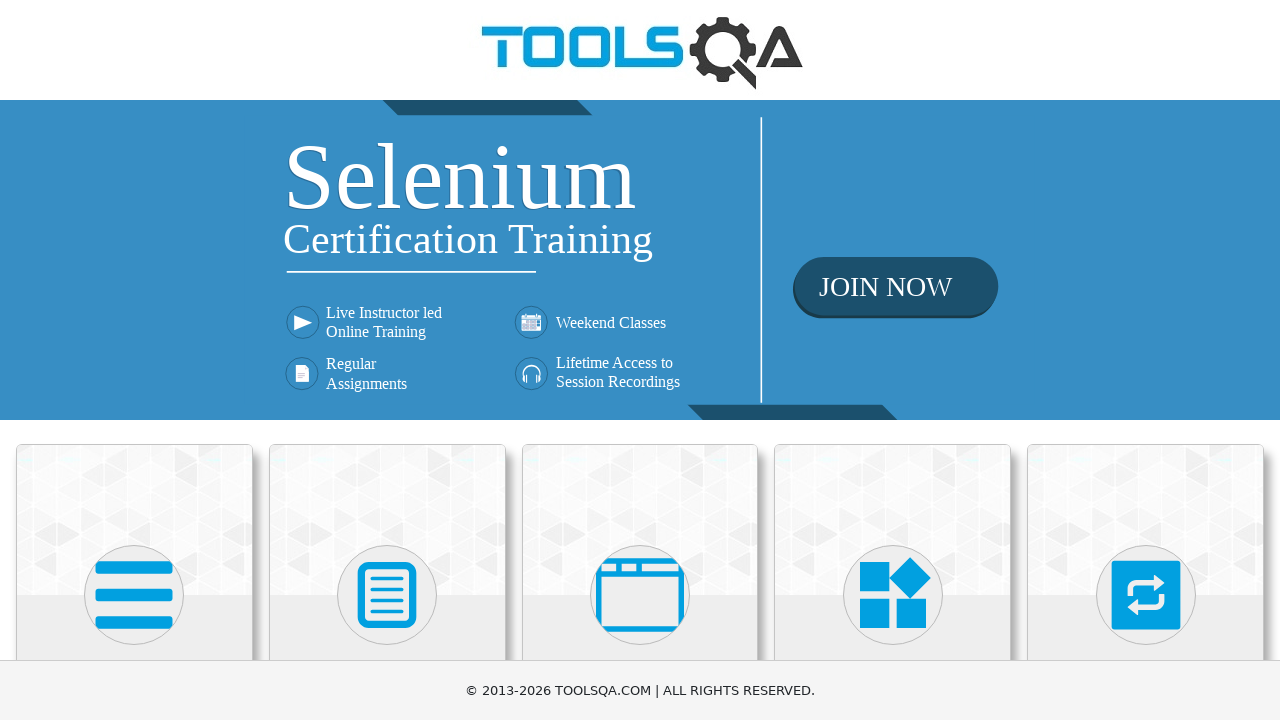

Clicked on Interactions category card at (1146, 360) on text=Interactions
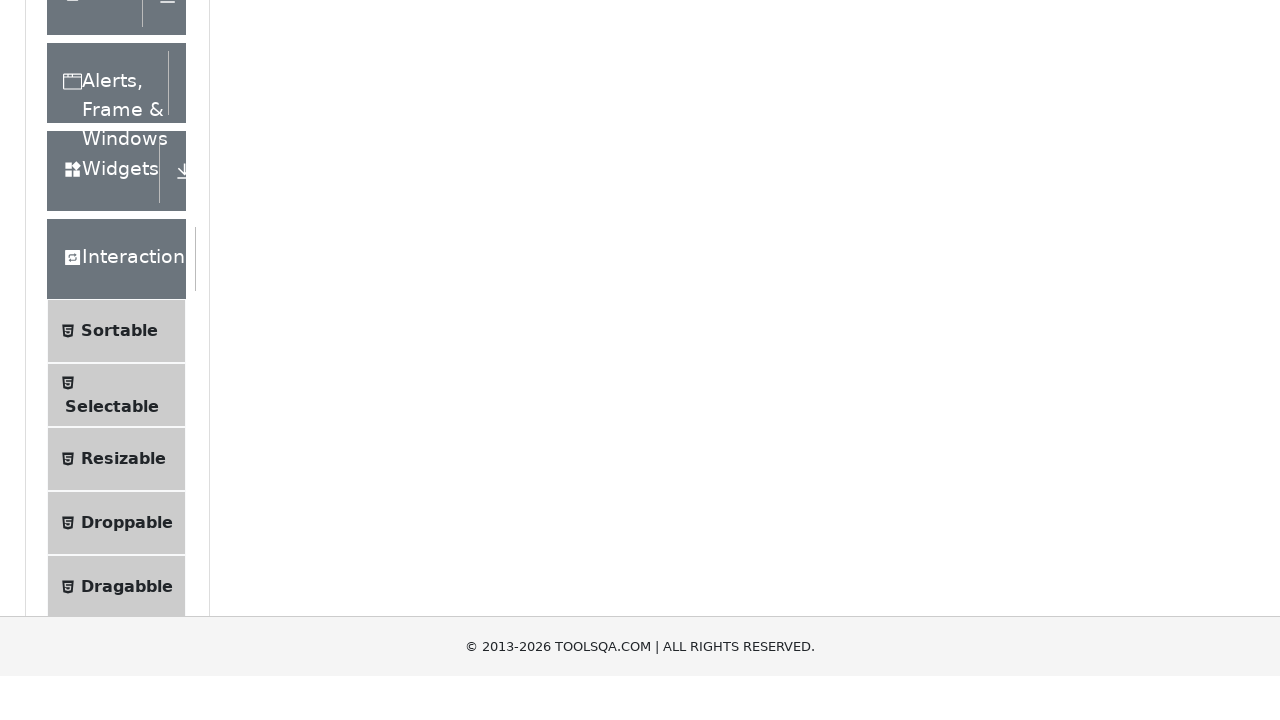

Scrolled Selectable menu item into view
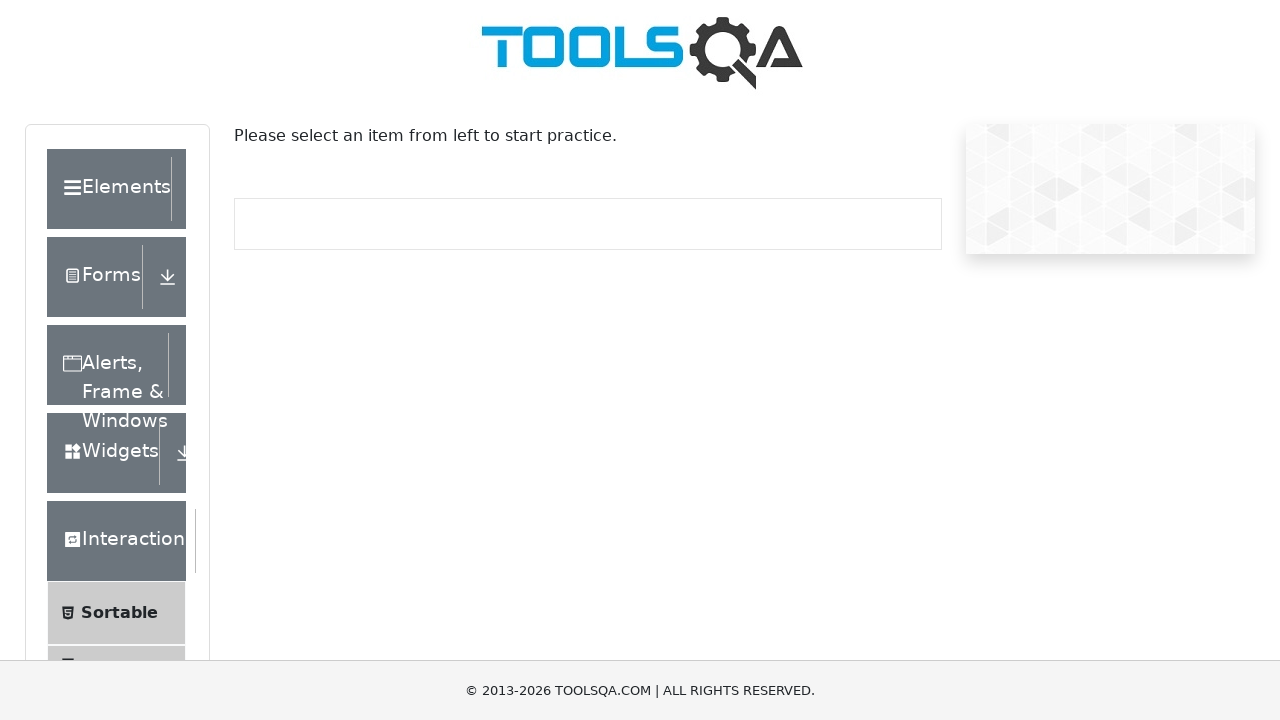

Clicked on Selectable submenu item at (112, 360) on .menu-list >> text=Selectable
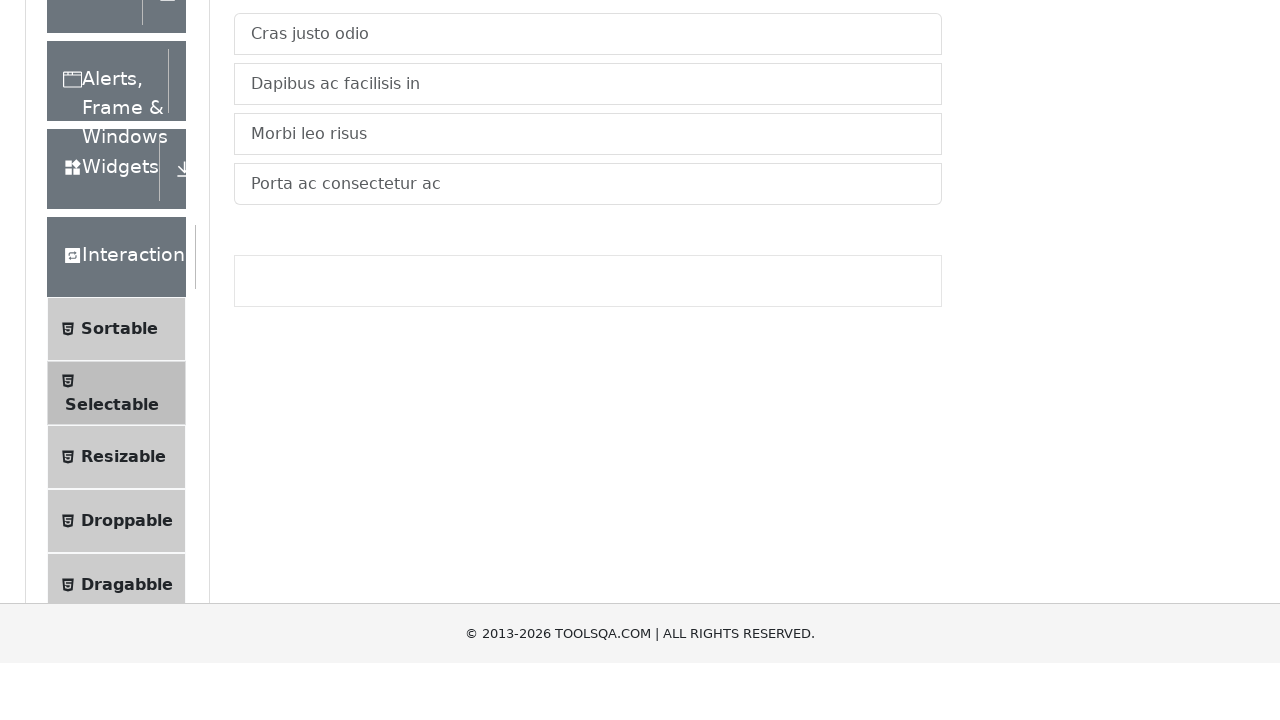

Verified Selectable page title is visible
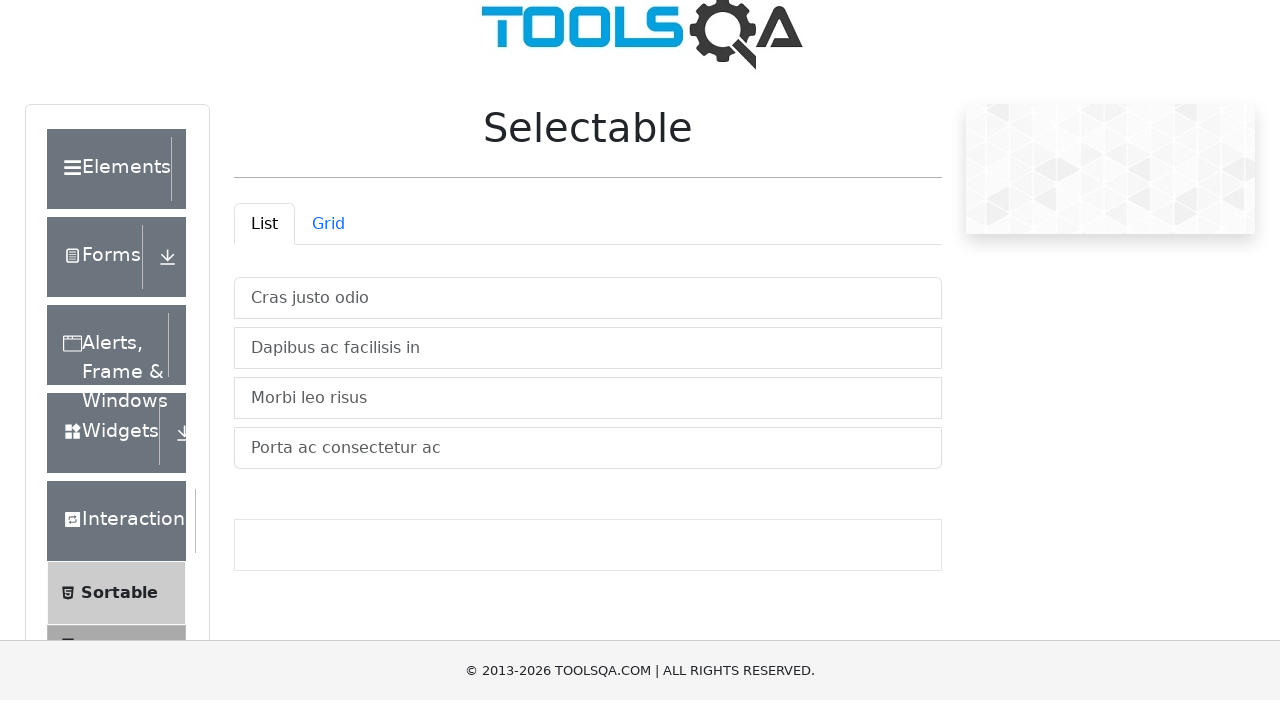

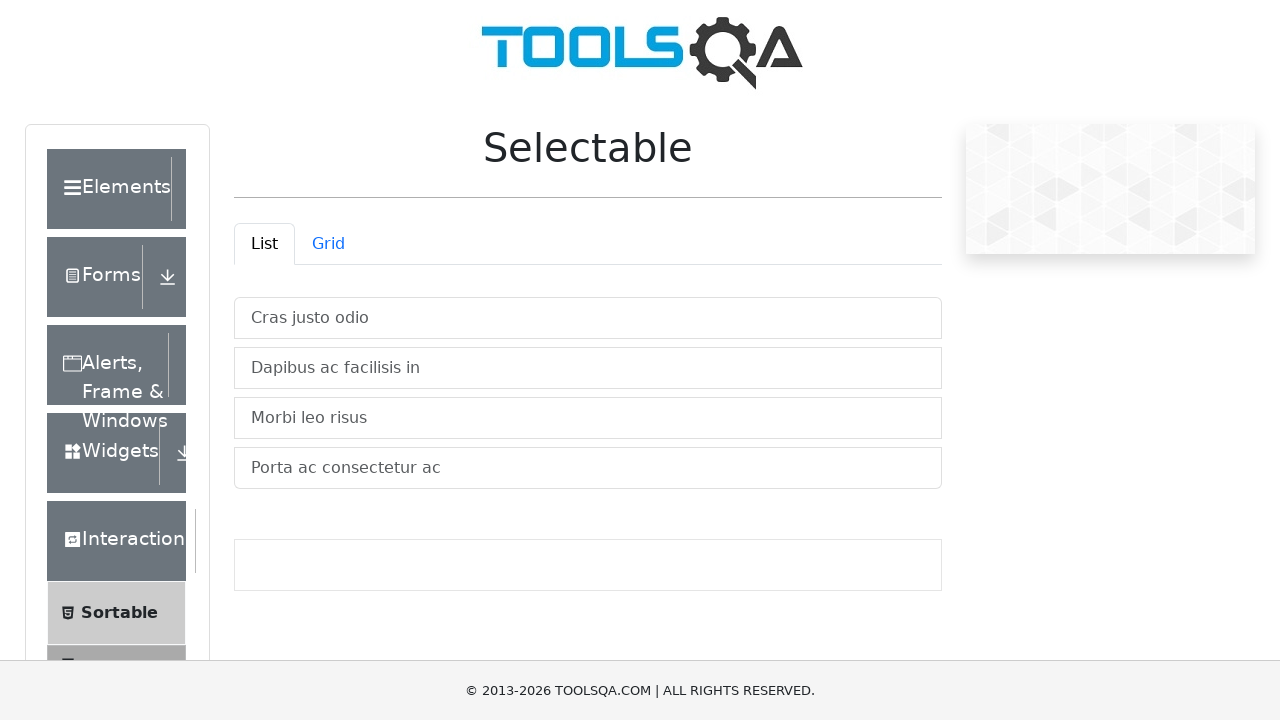